Tests browser navigation functionality by clicking a link and then using back, refresh, and forward navigation methods

Starting URL: https://the-internet.herokuapp.com/

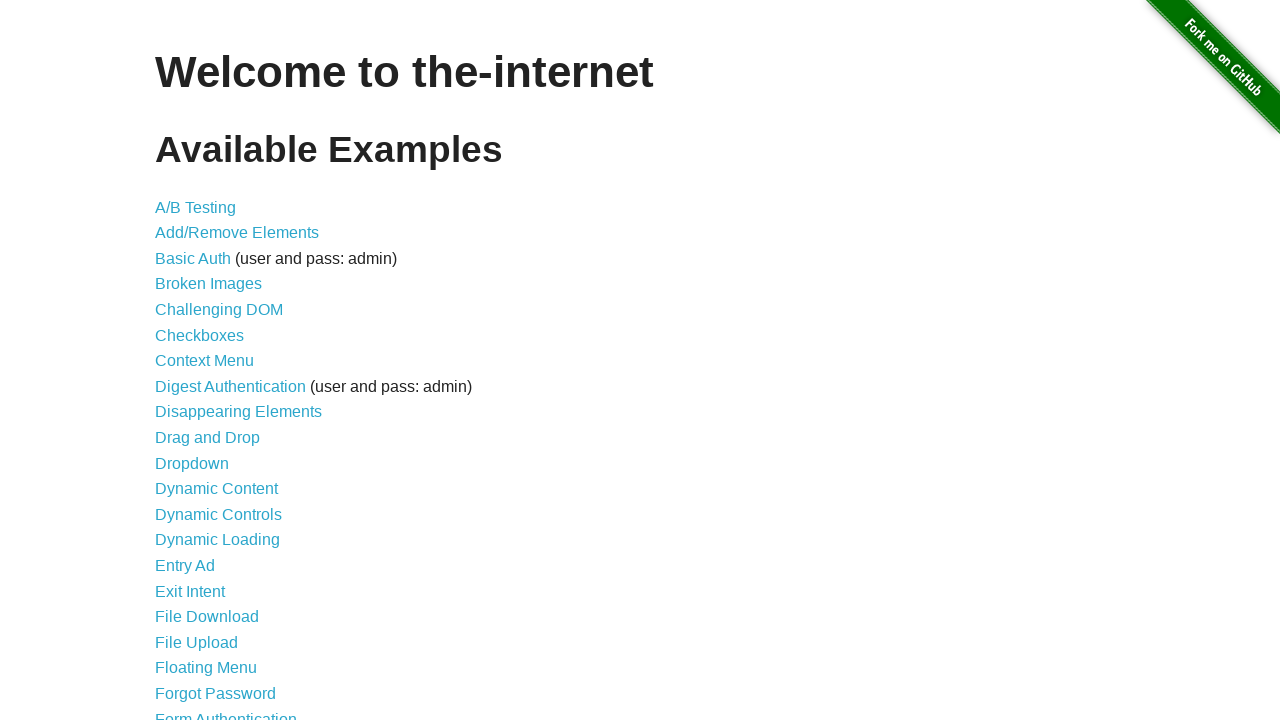

Clicked on link item 23 in the list at (198, 360) on xpath=//*[@id="content"]/ul/li[23]/a
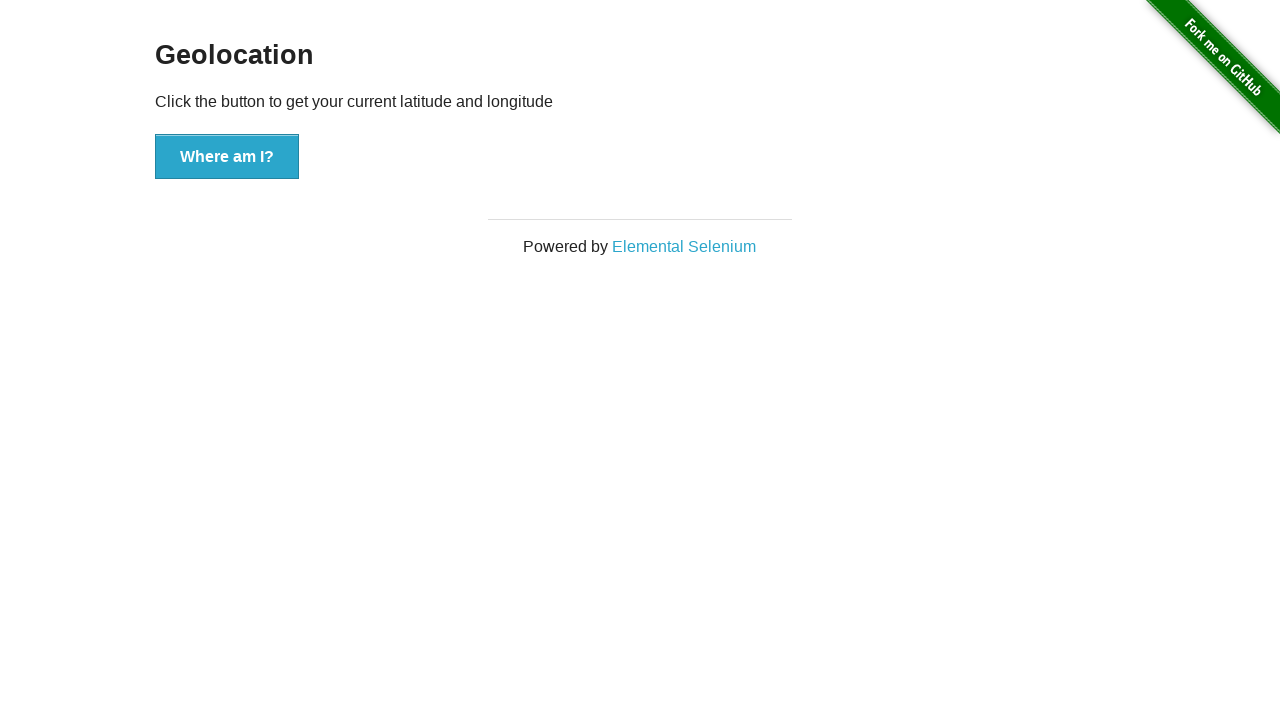

Navigated back to the previous page
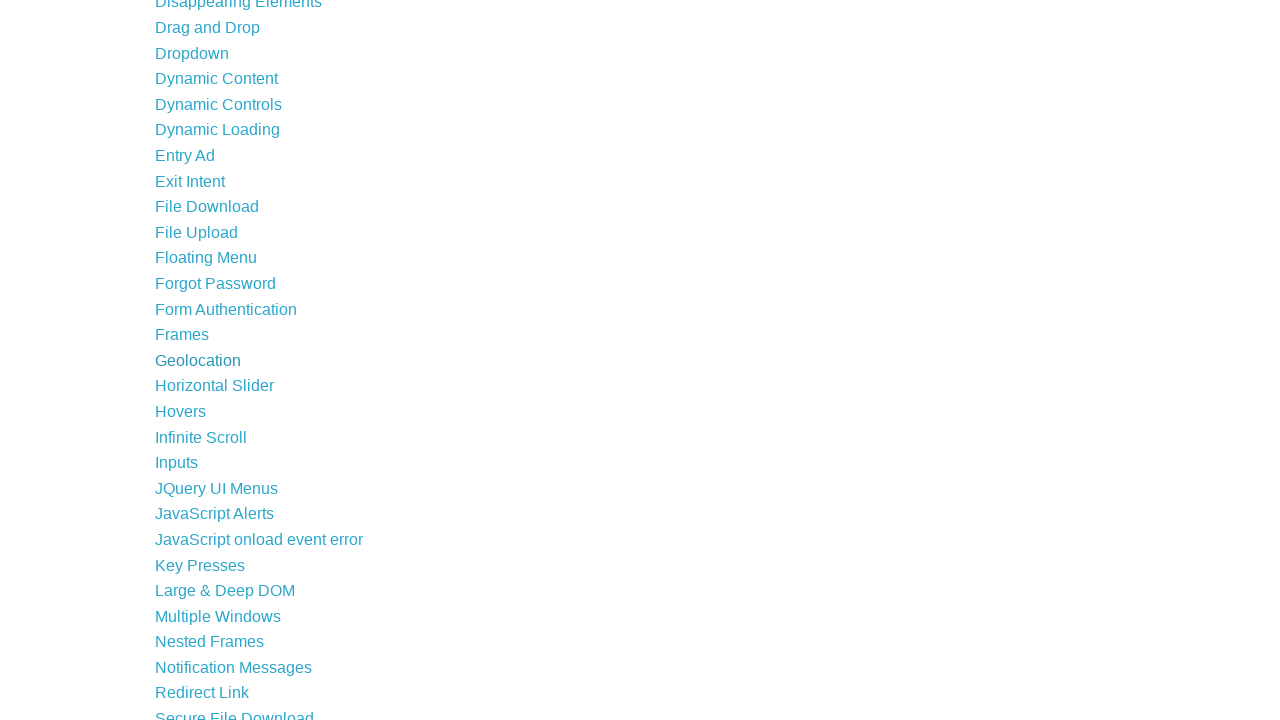

Refreshed the current page
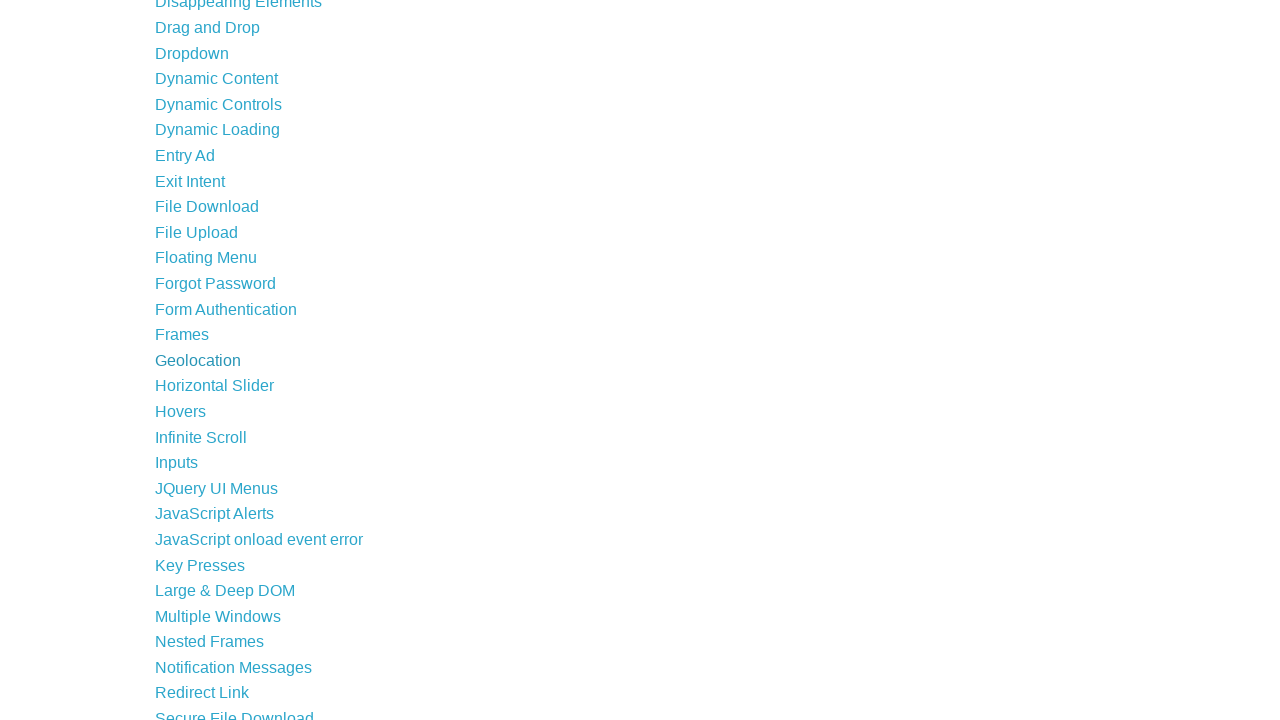

Navigated forward to the next page
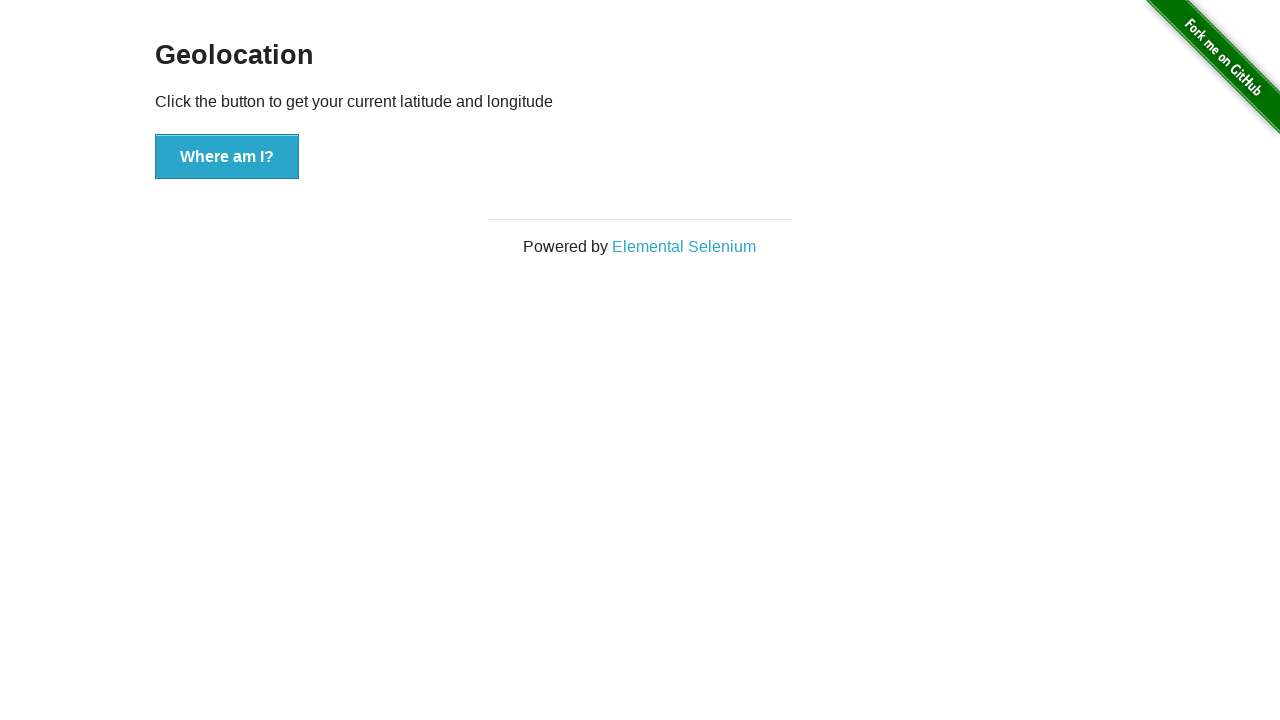

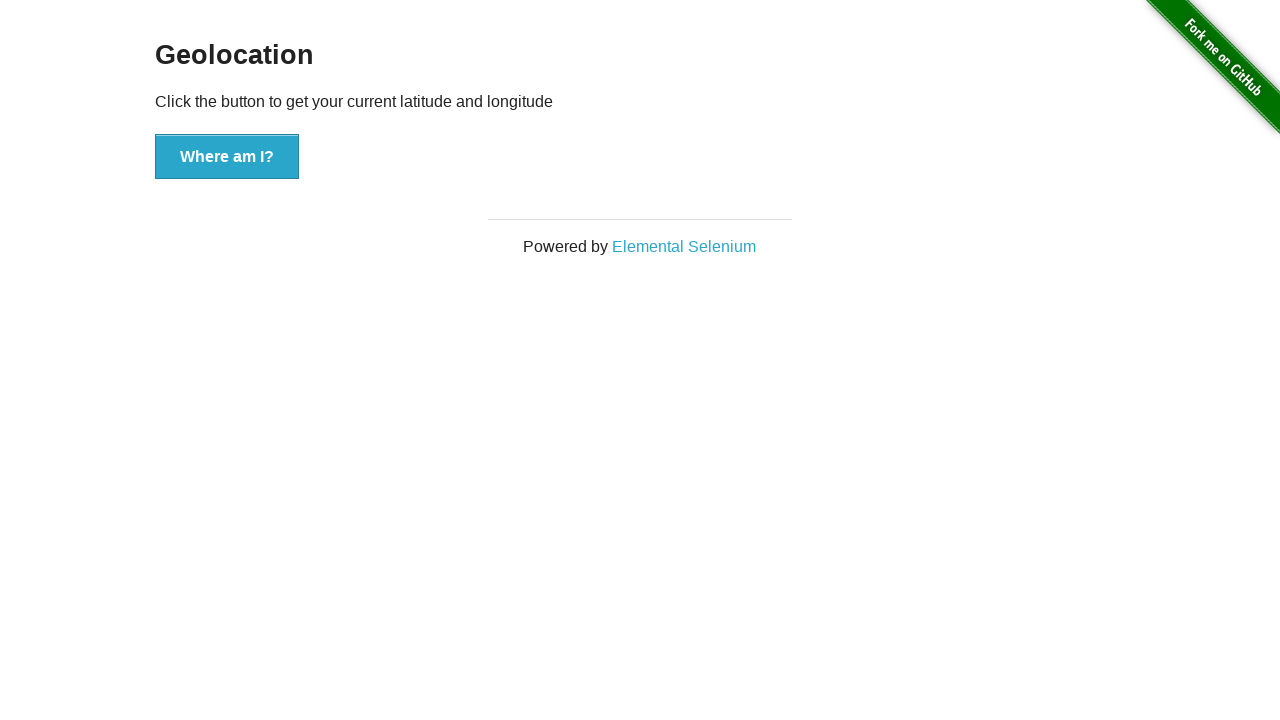